Tests registration form by filling required fields and submitting the form to verify successful registration

Starting URL: http://suninjuly.github.io/registration1.html

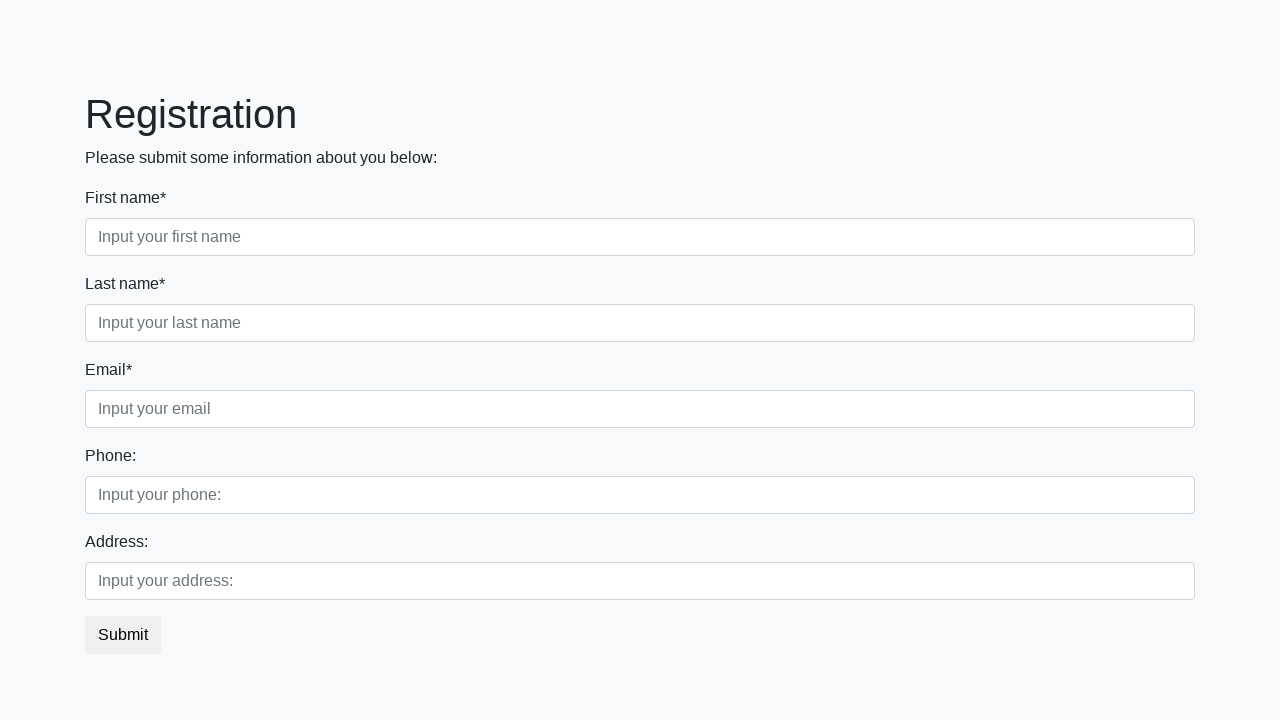

Navigated to registration form page
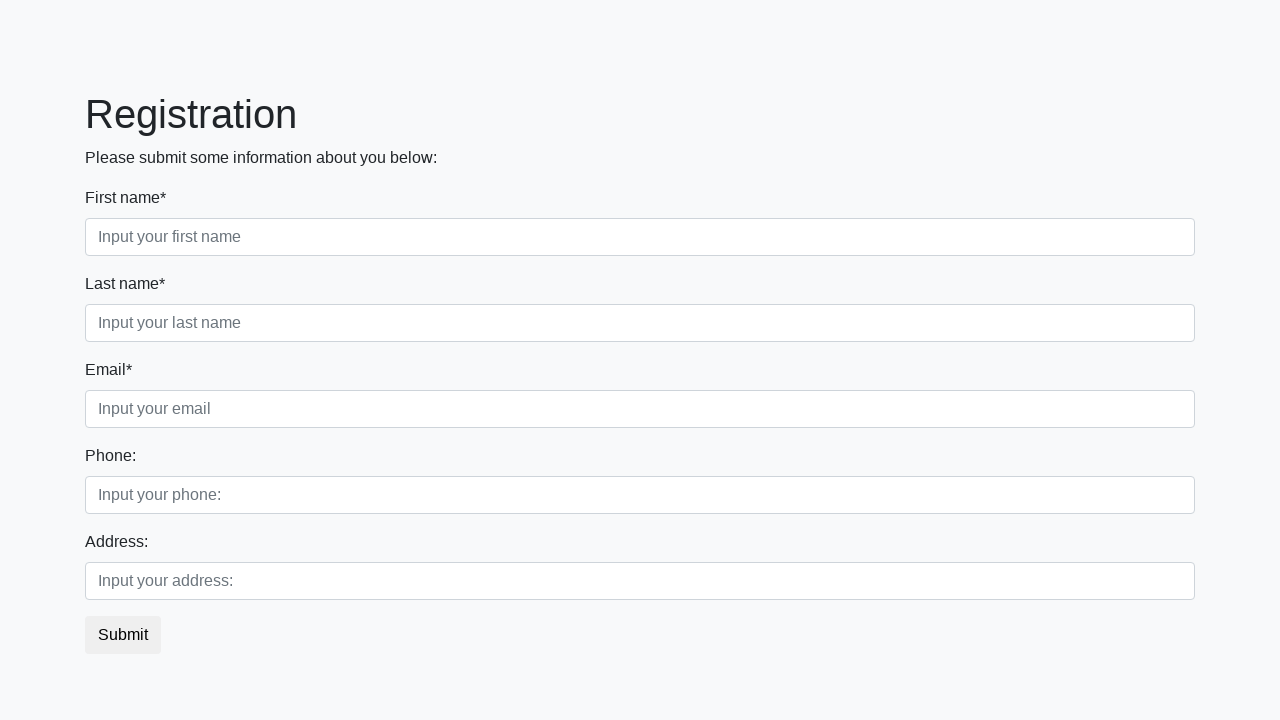

Filled first required field with 'Ответ' on .first_block > .form-group > .first
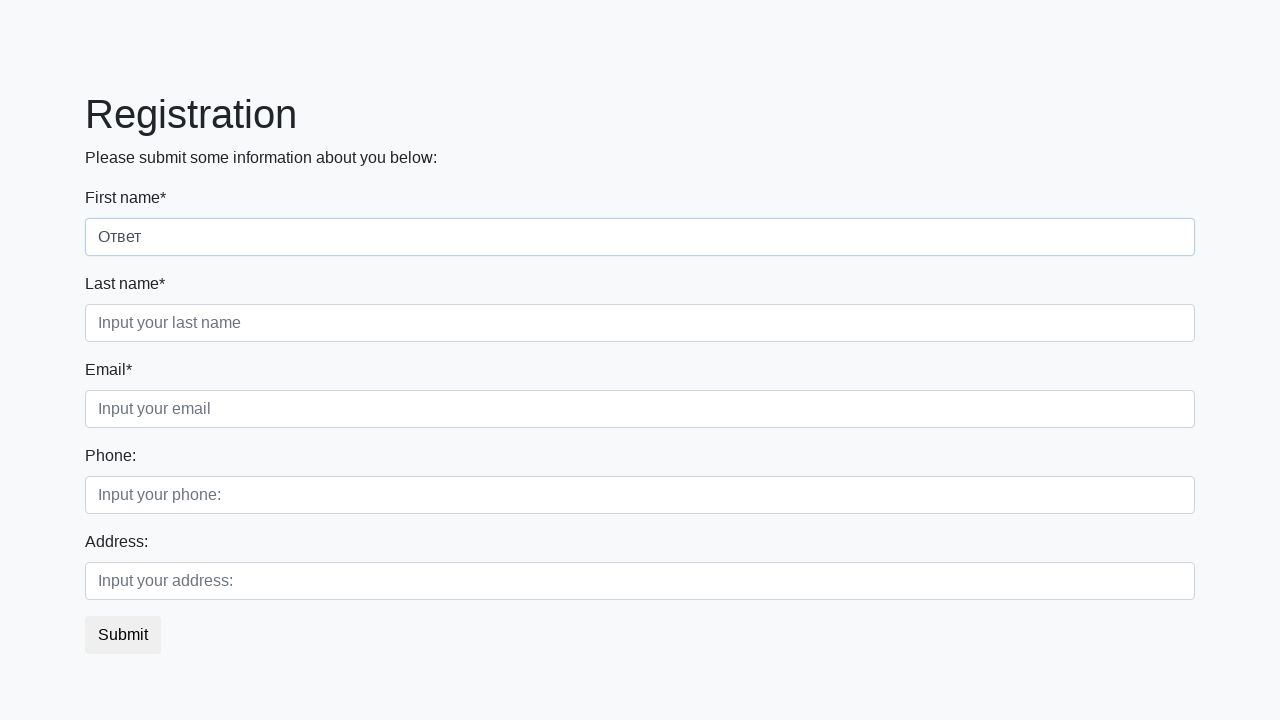

Filled second required field with 'Ответ' on .first_block > .form-group > .second
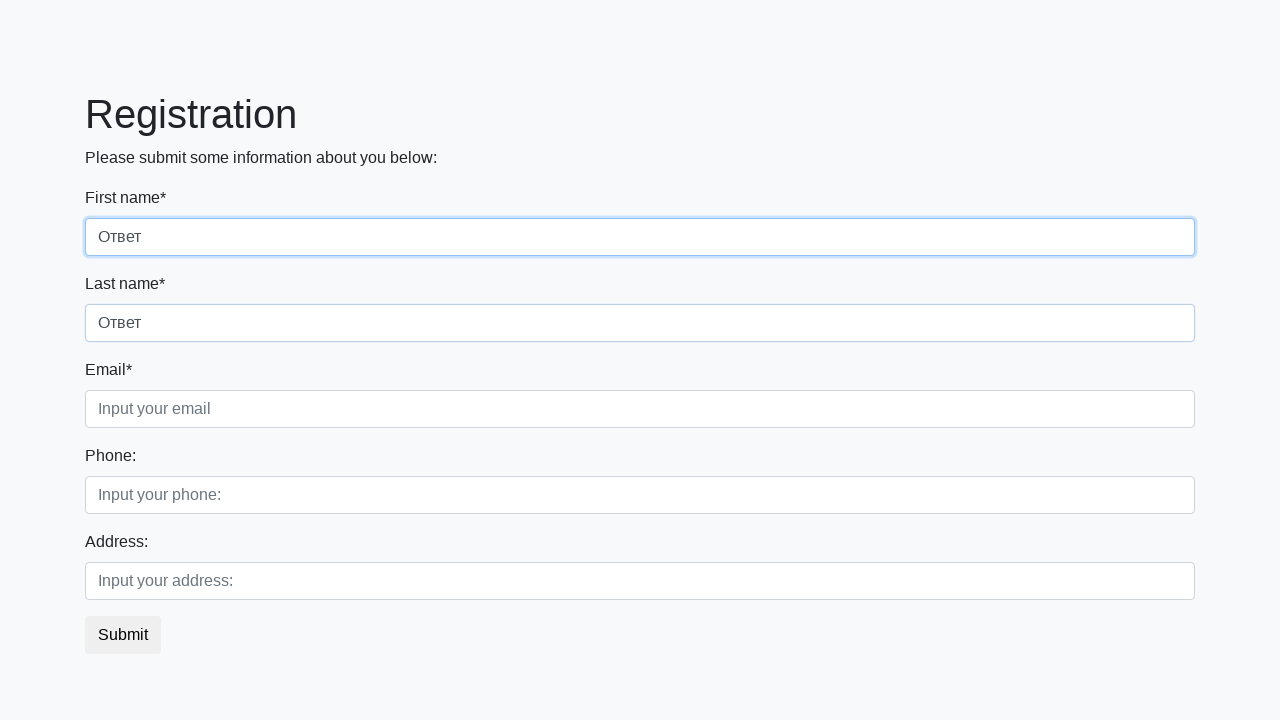

Filled third required field with 'Ответ' on .first_block > .form-group > .third
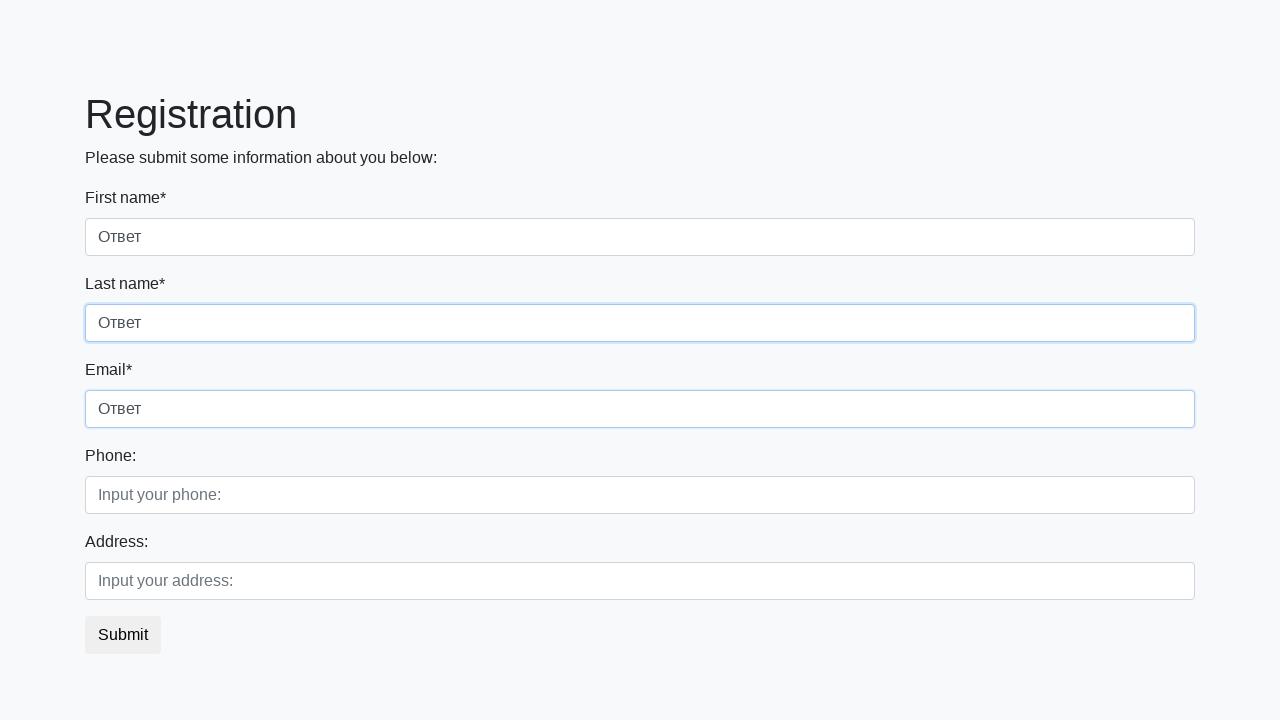

Clicked submit button to submit registration form at (123, 635) on button.btn
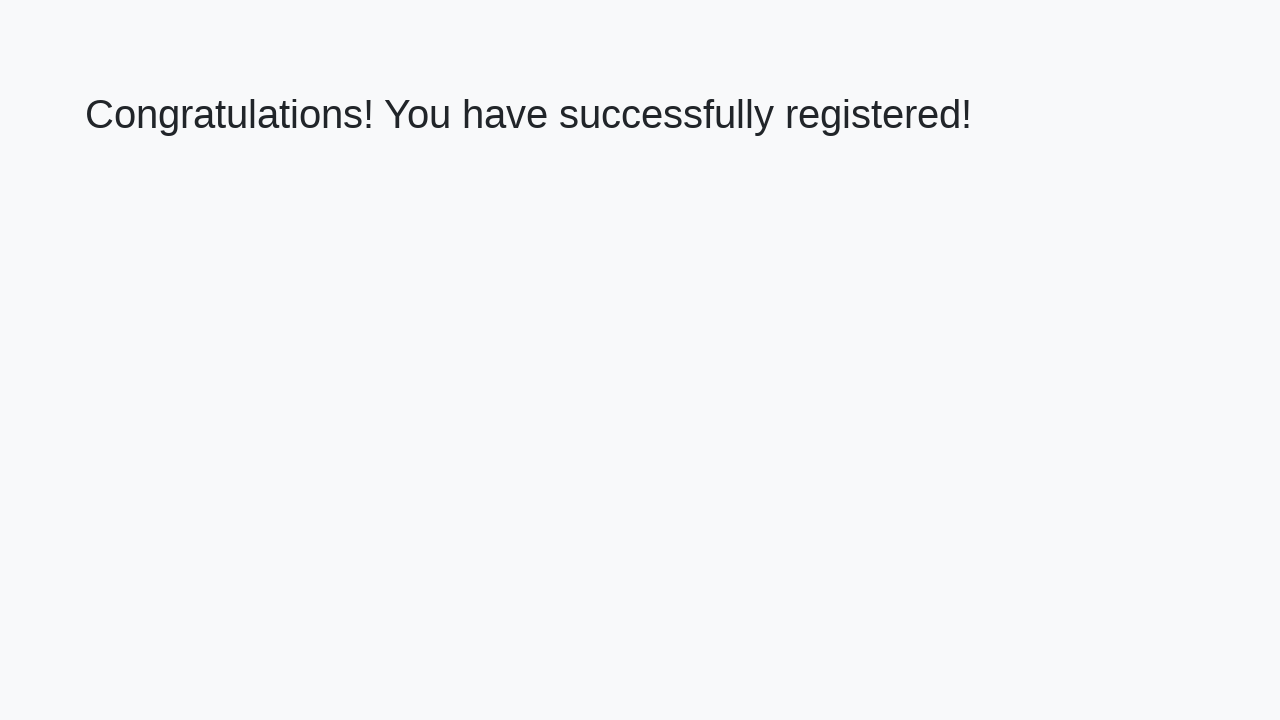

Success message (h1) element appeared
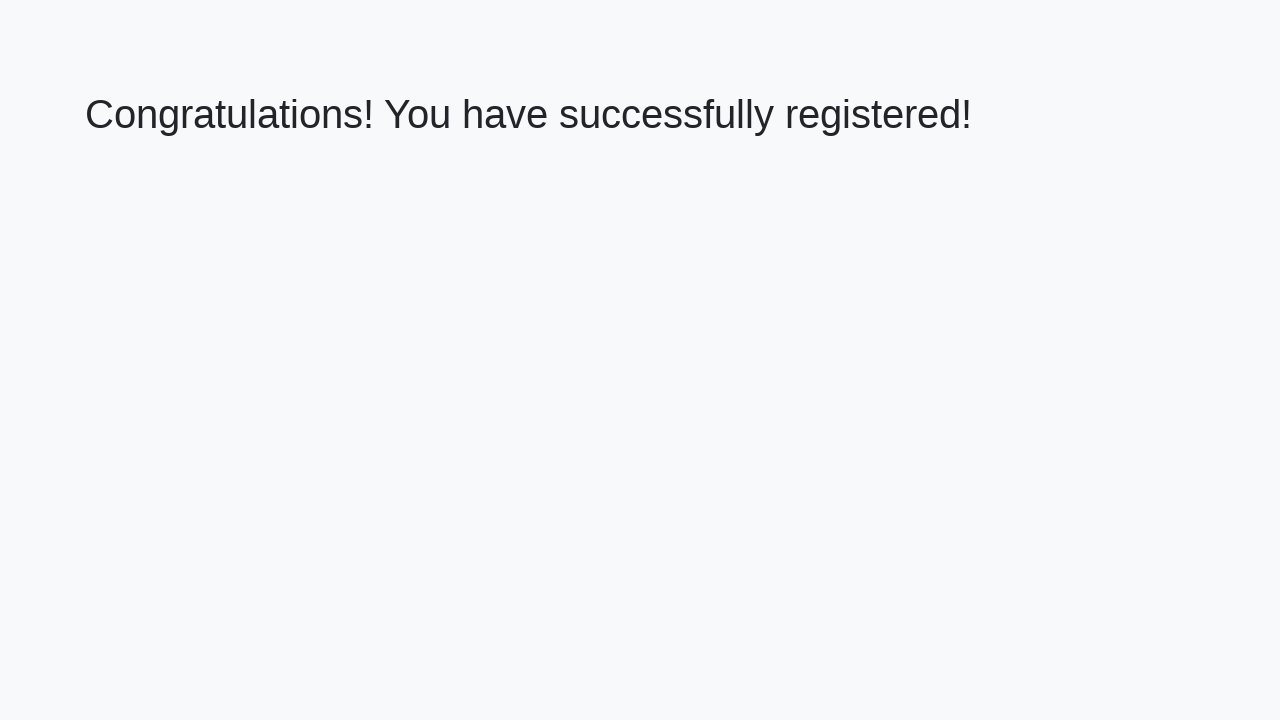

Retrieved success message text: 'Congratulations! You have successfully registered!'
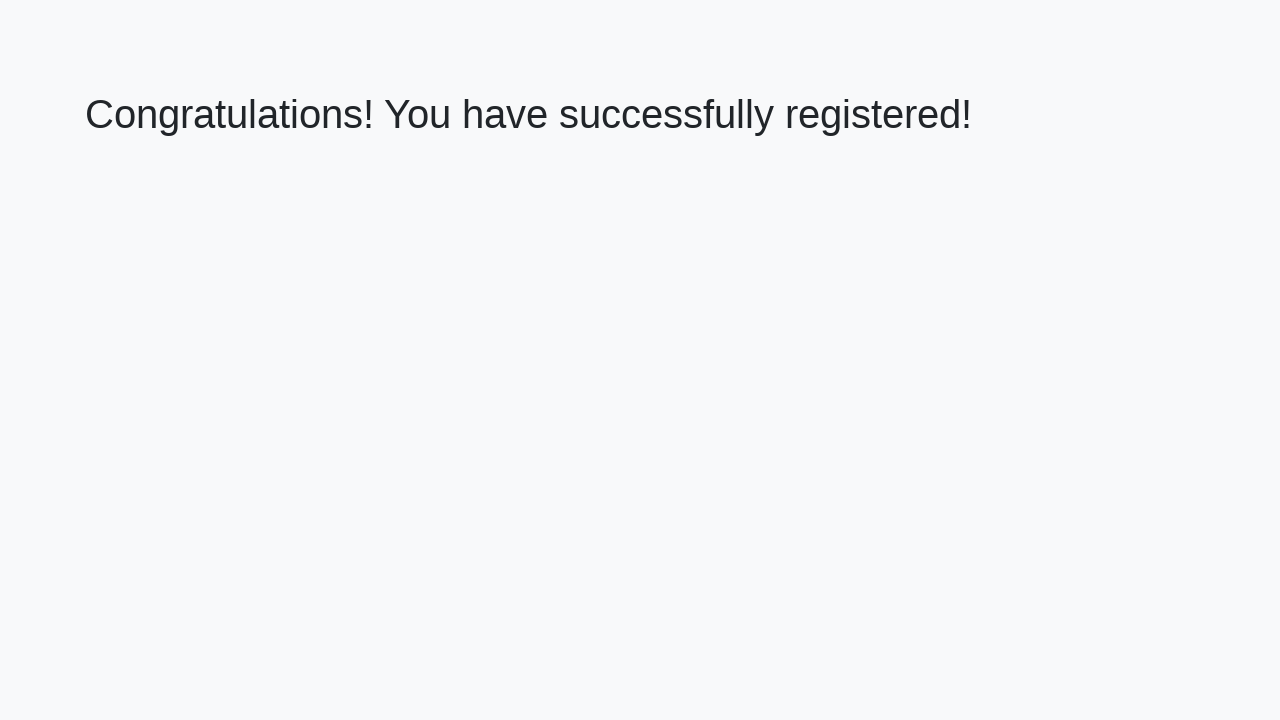

Verified registration success message matches expected text
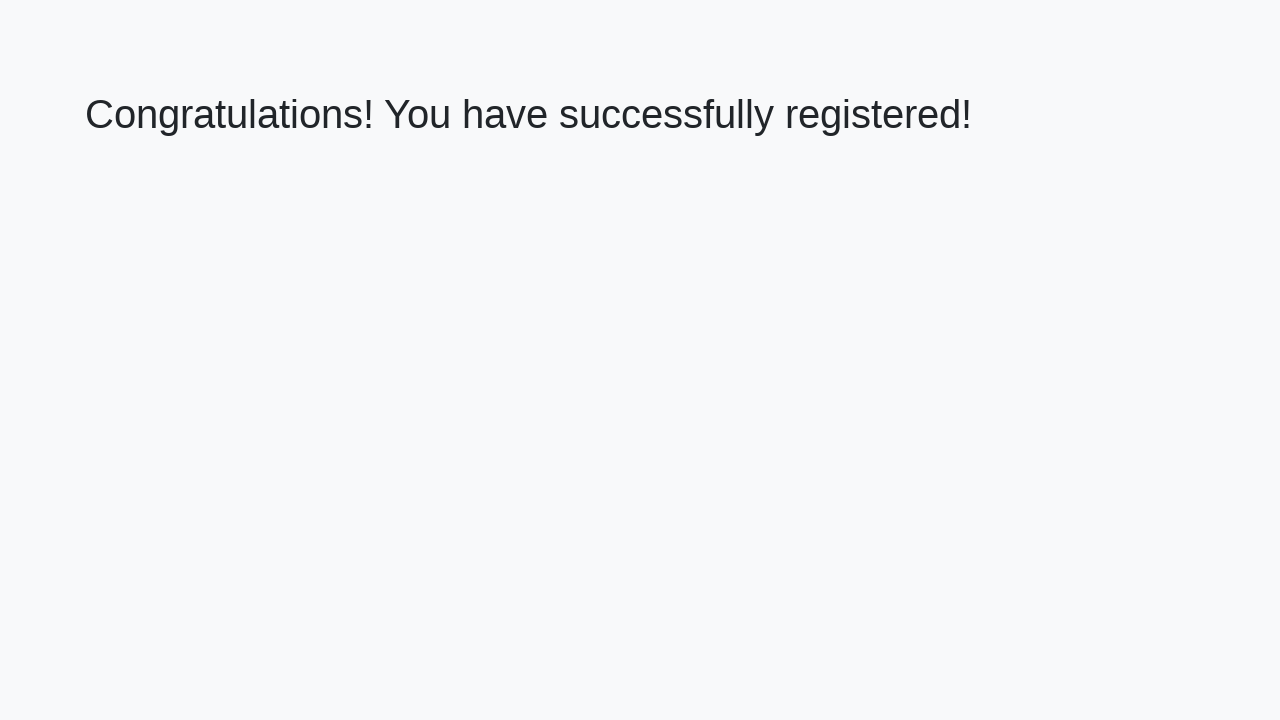

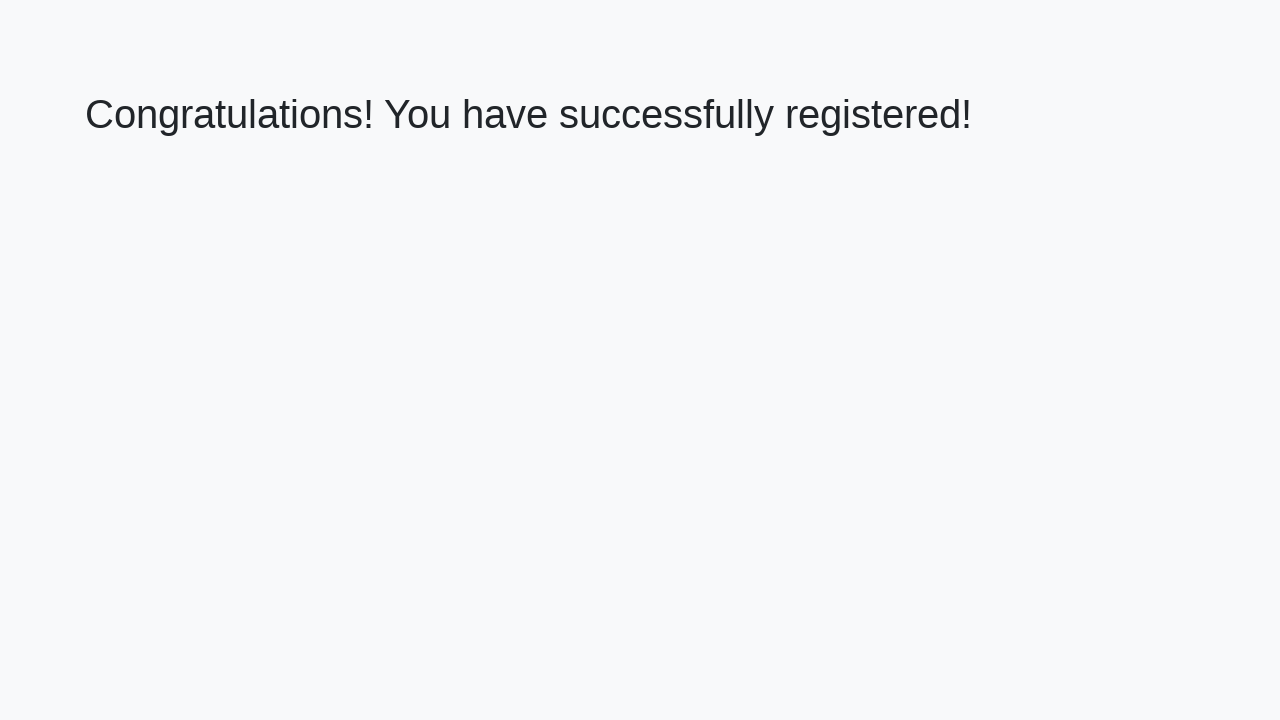